Navigates to a Stepik lesson page, fills in an answer in a textarea field, and clicks the submit button to submit the solution.

Starting URL: https://stepik.org/lesson/25969/step/12

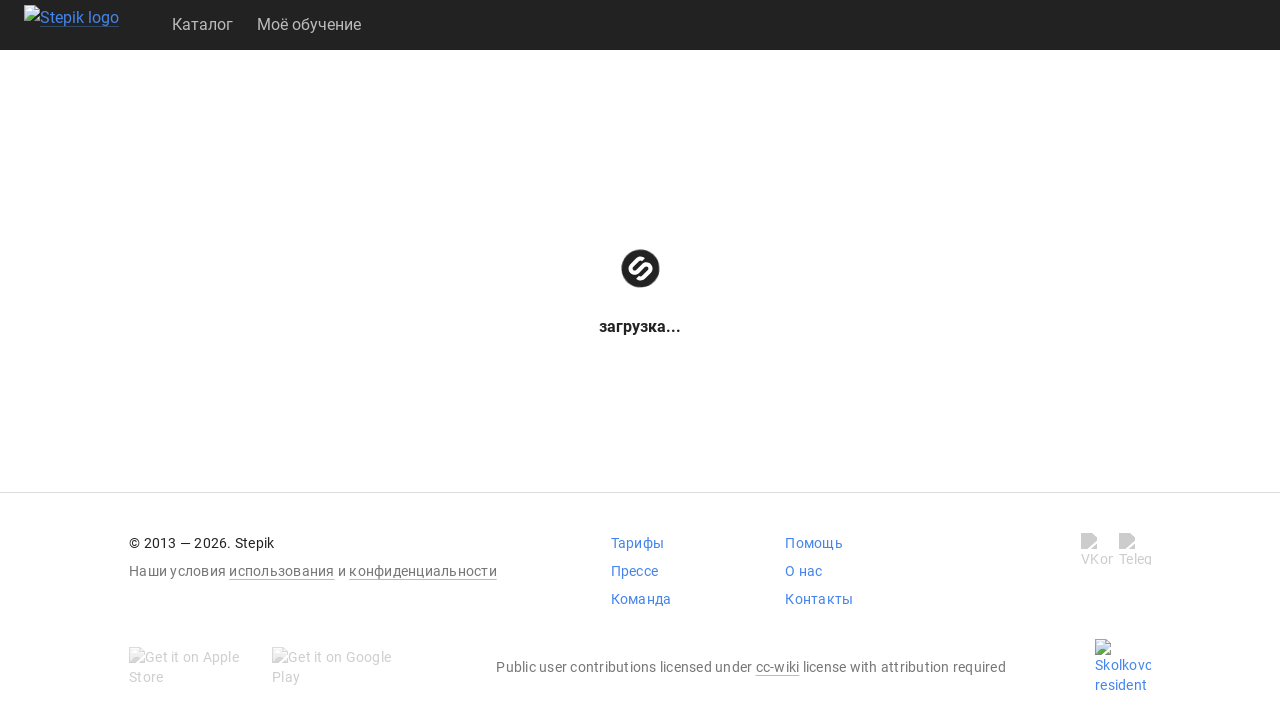

Waited for textarea field to be available
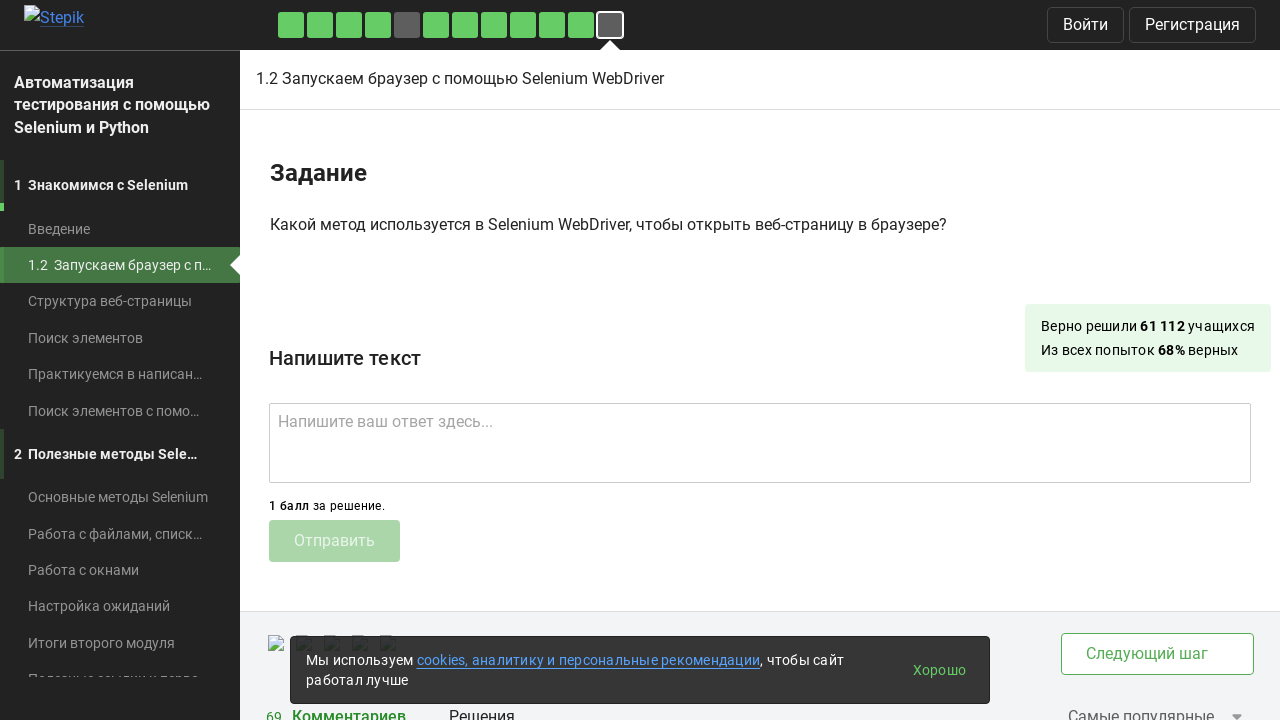

Filled textarea with answer 'get()' on .textarea
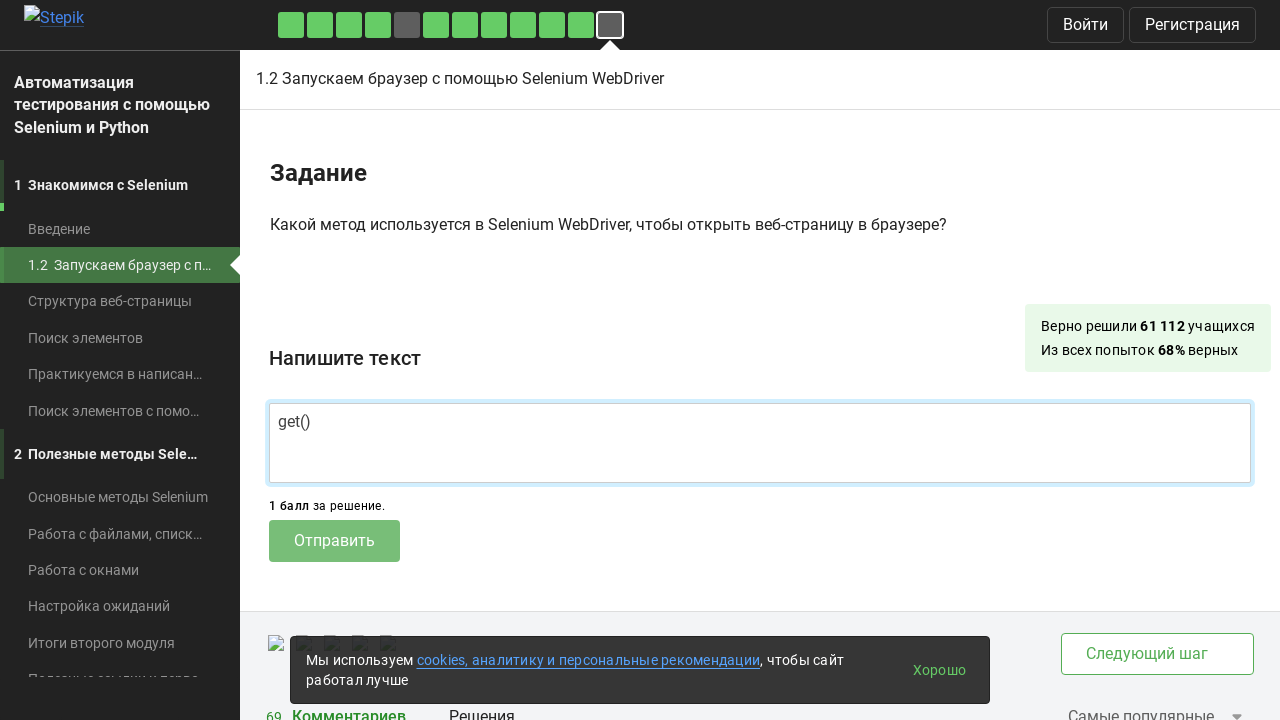

Clicked the submit button to submit the solution at (334, 541) on .submit-submission
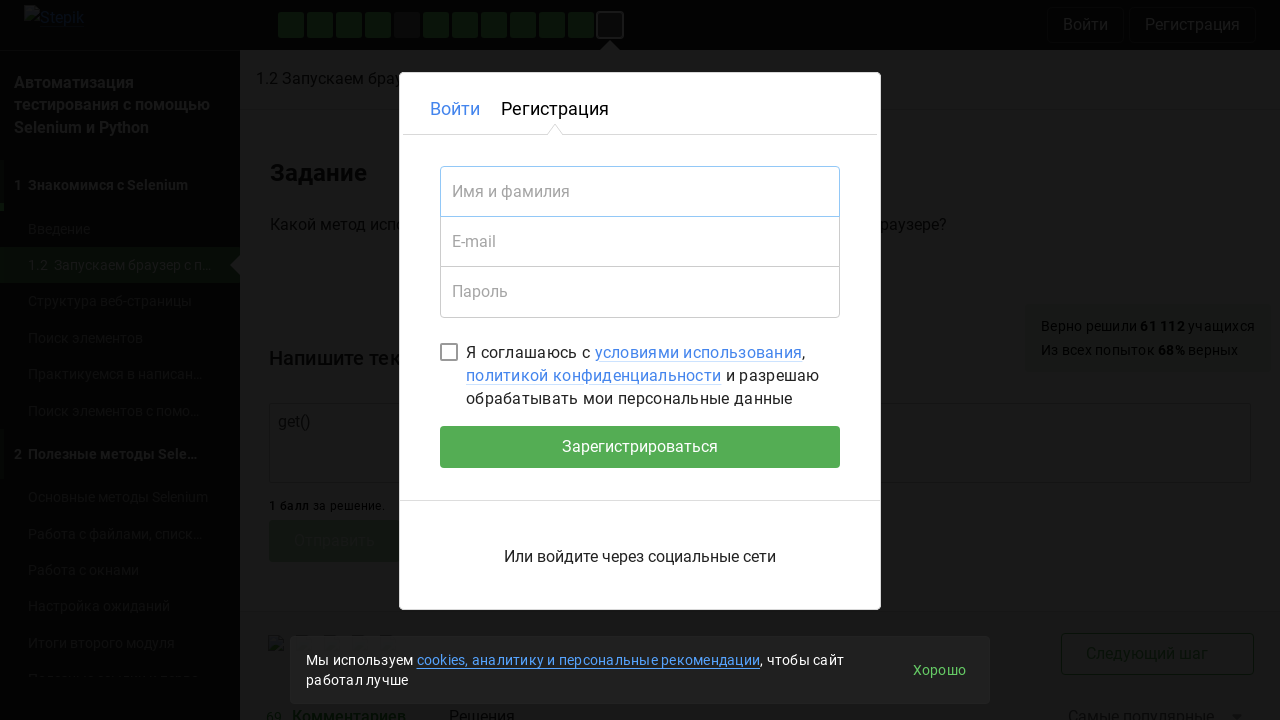

Waited 2 seconds for server response
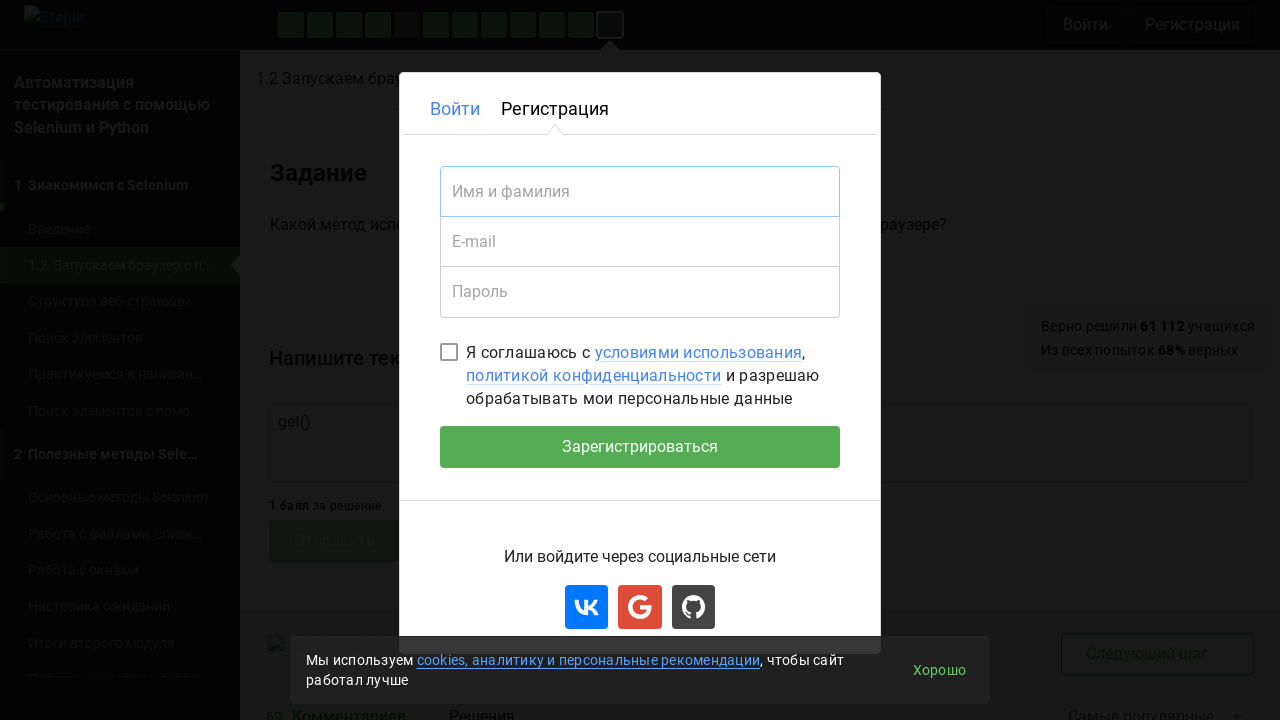

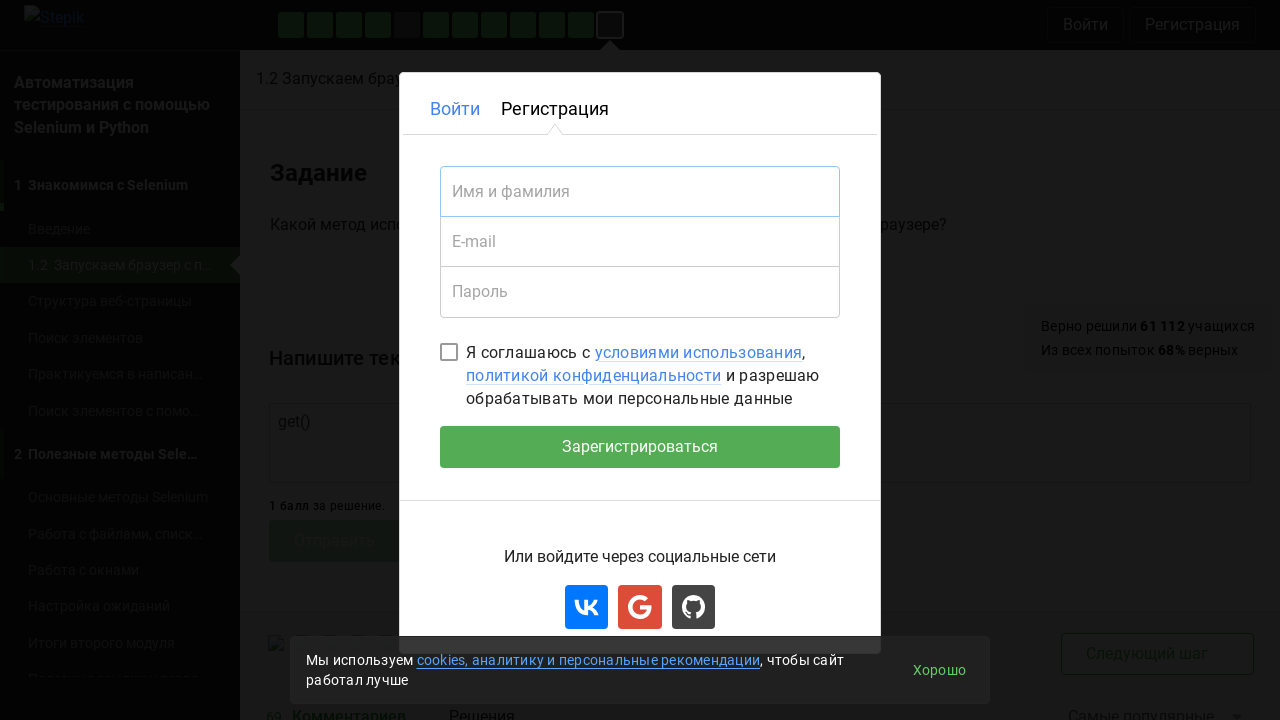